Tests the range slider by clicking on it and using arrow keys to adjust the value

Starting URL: https://bonigarcia.dev/selenium-webdriver-java/web-form.html

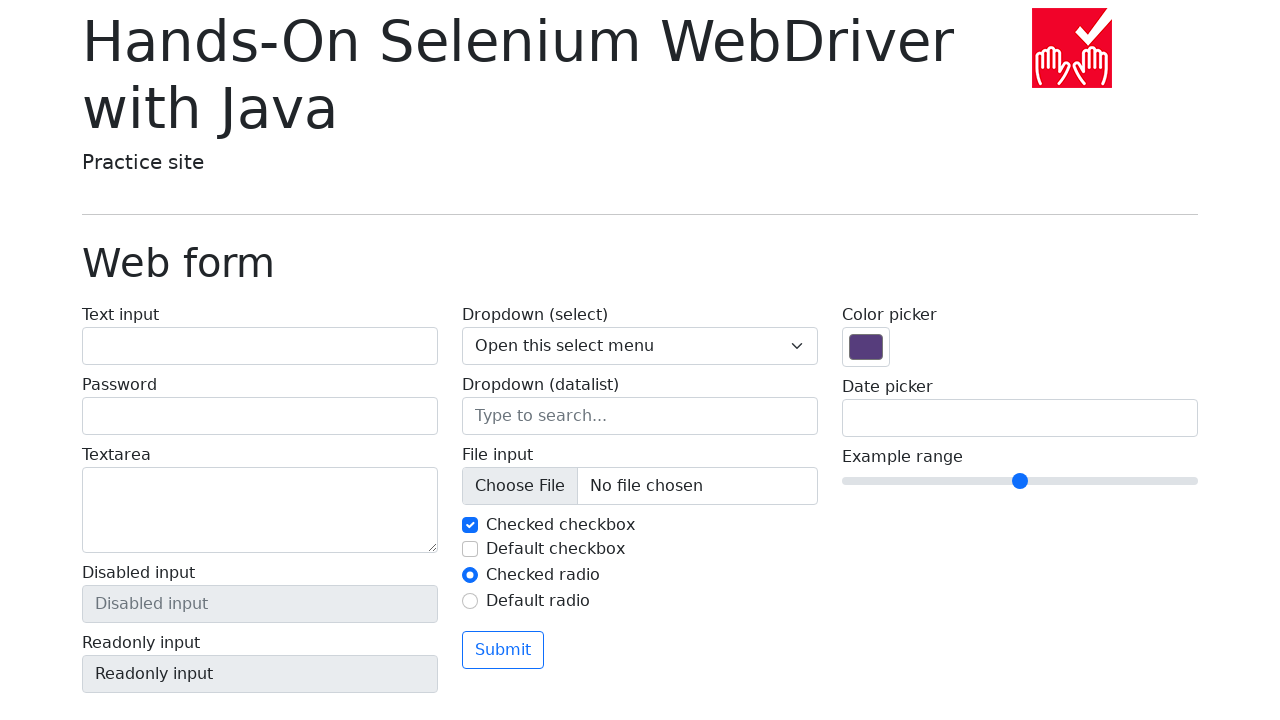

Navigated to web form page
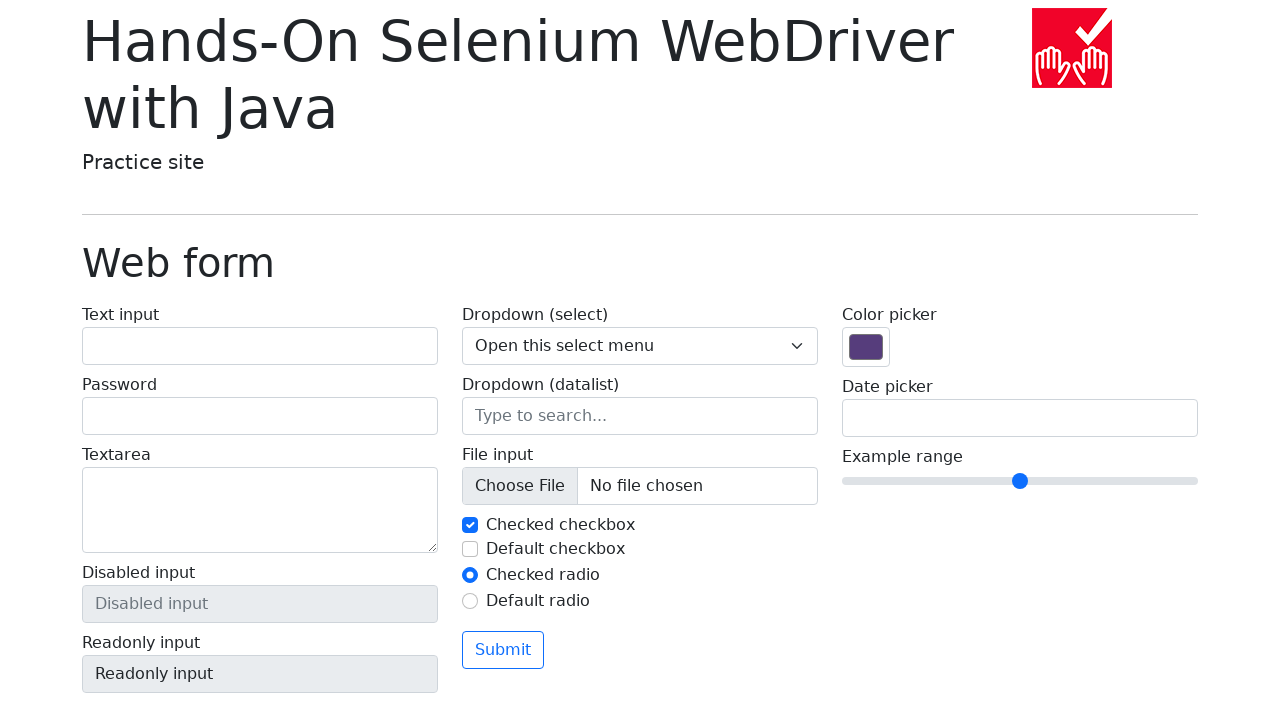

Clicked on range slider at (1020, 481) on .form-range
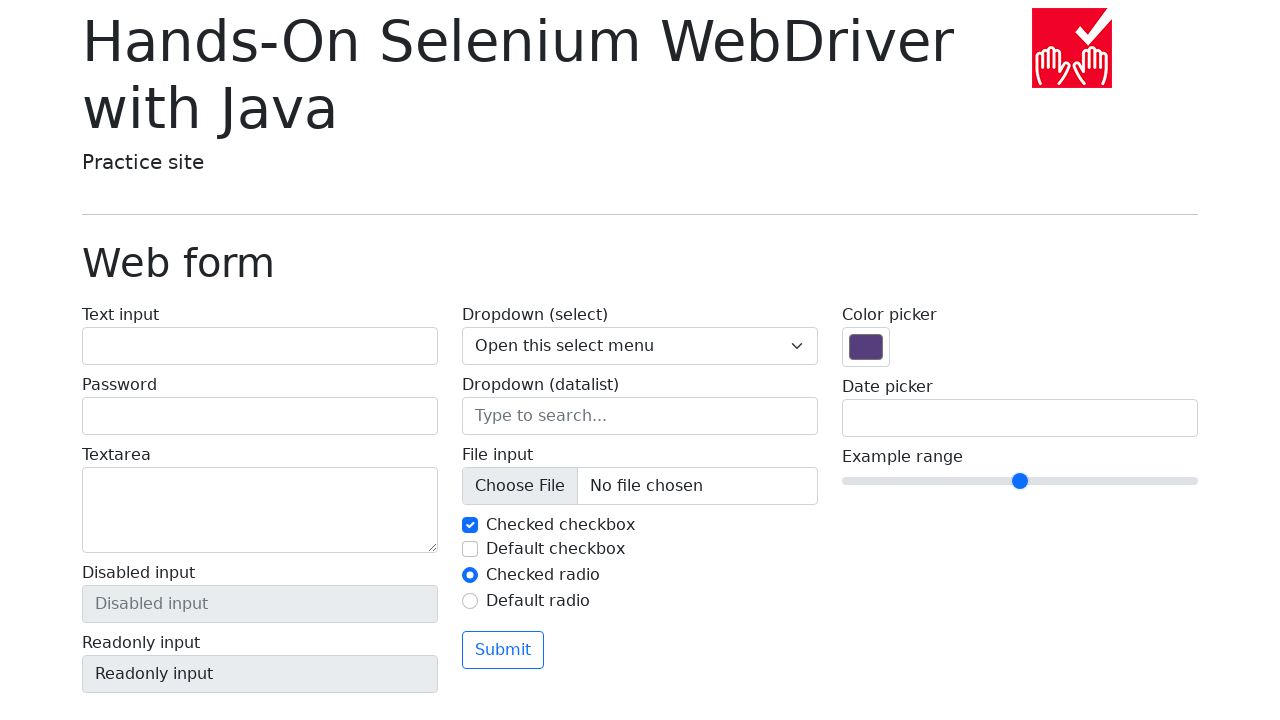

Pressed ArrowRight key once to increase range value on .form-range
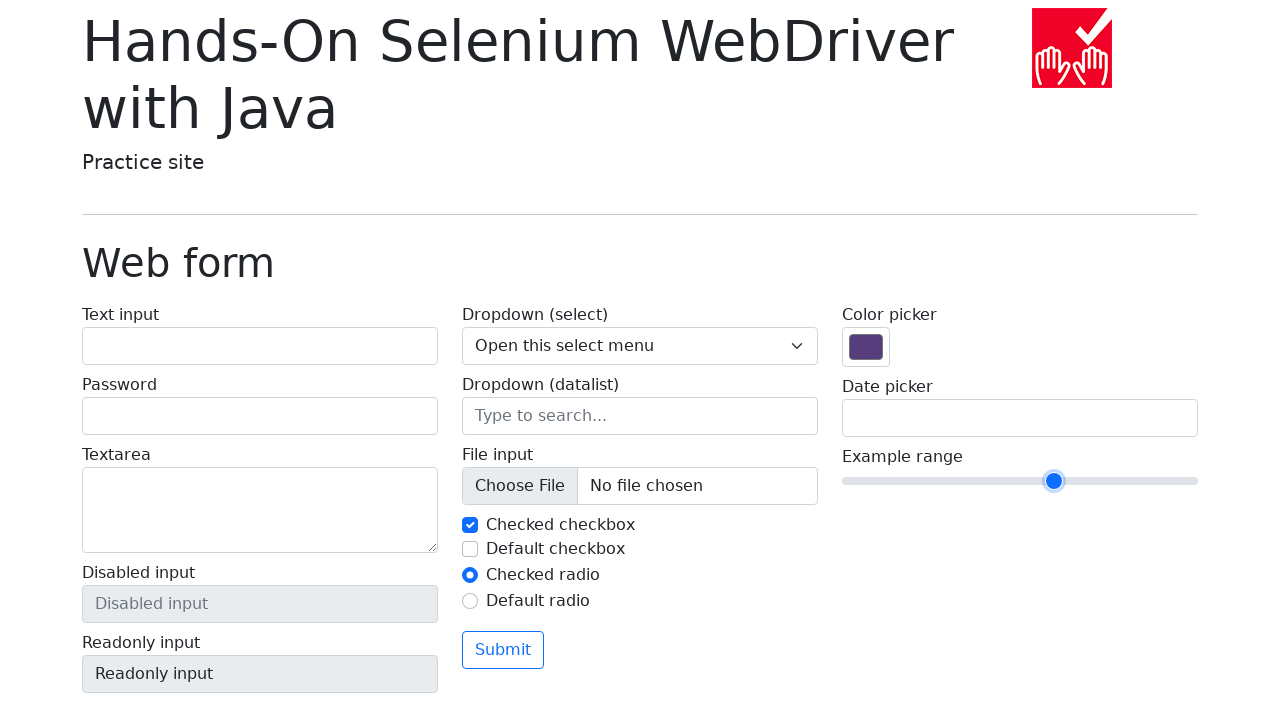

Pressed ArrowRight key second time to increase range value on .form-range
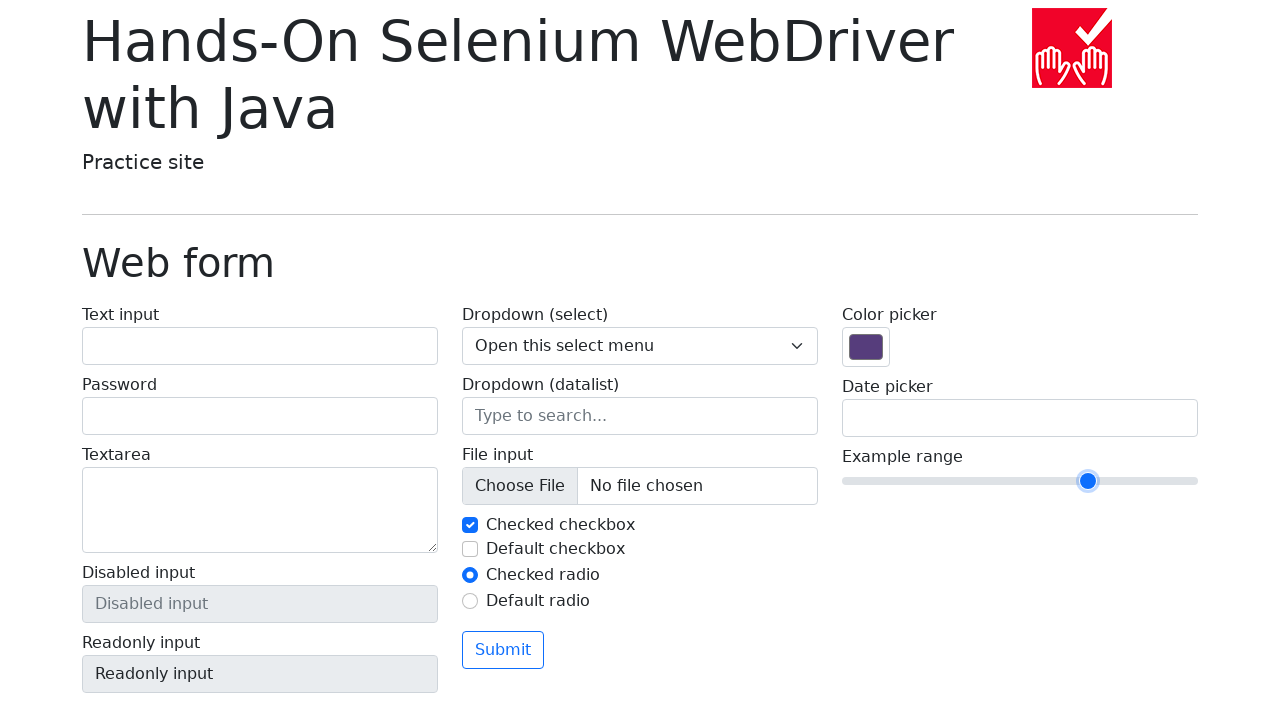

Verified range slider value is 7
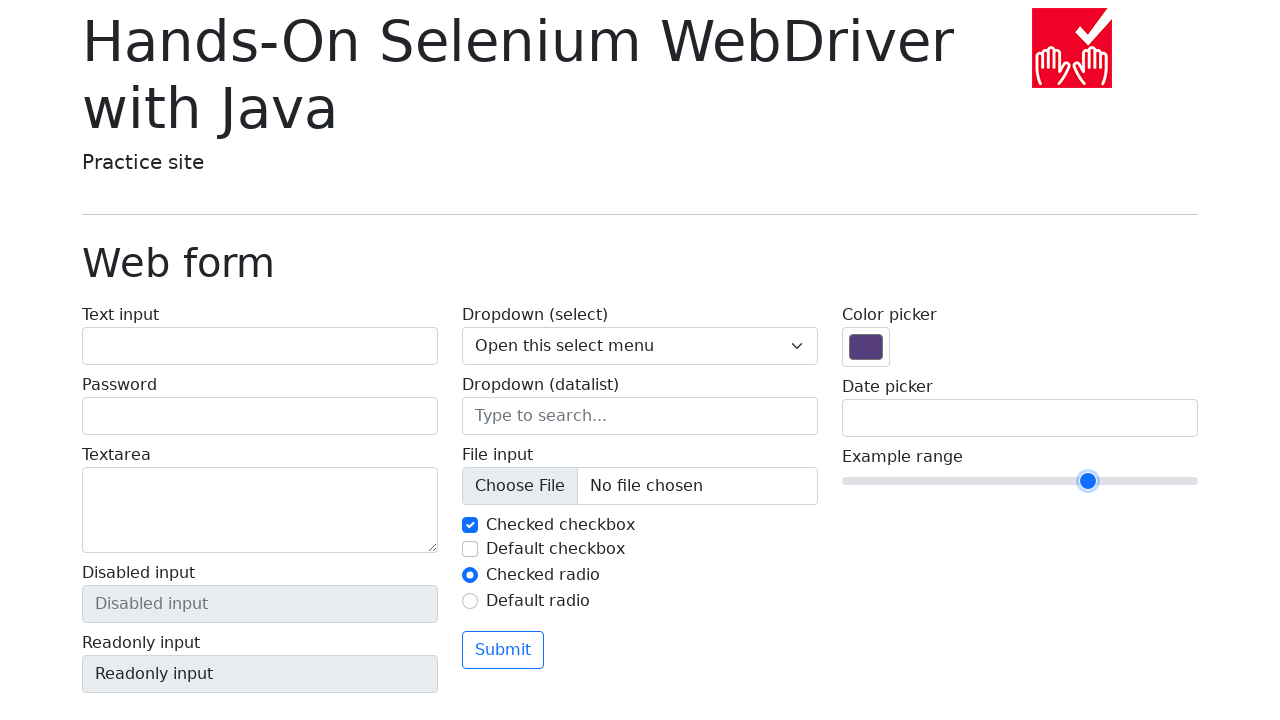

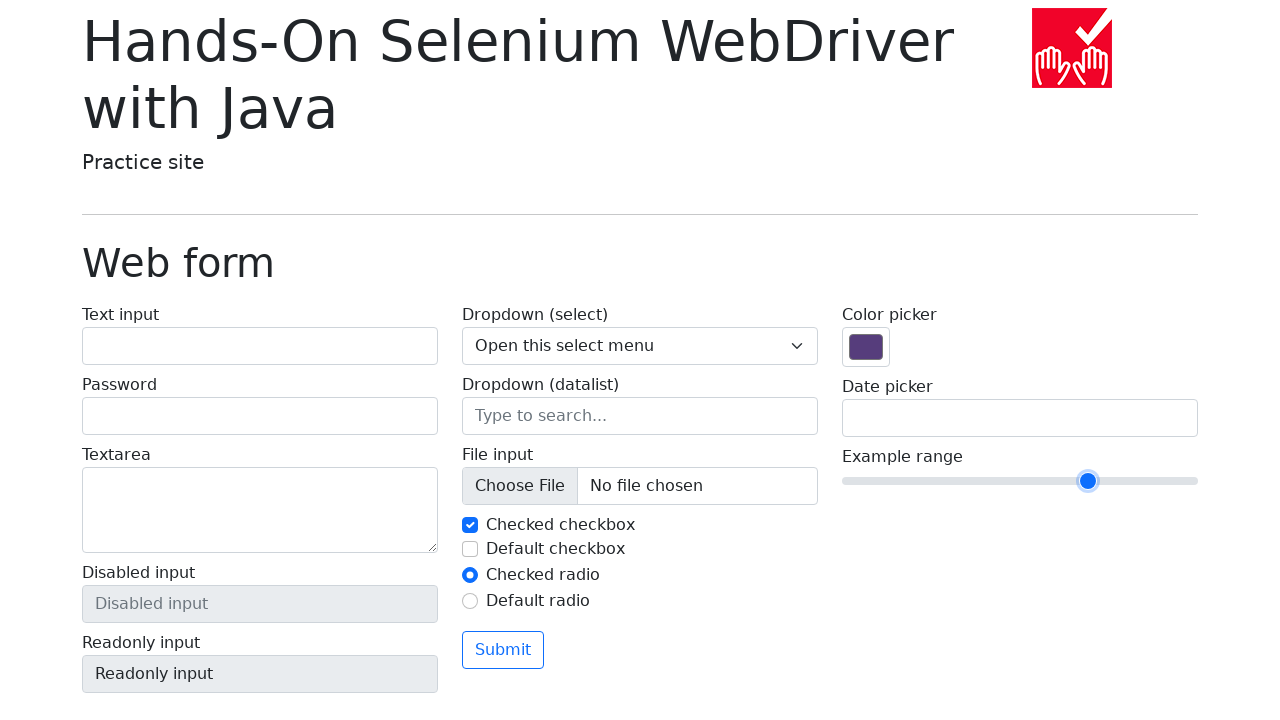